Tests successful login with valid credentials on SauceDemo site

Starting URL: https://www.saucedemo.com/

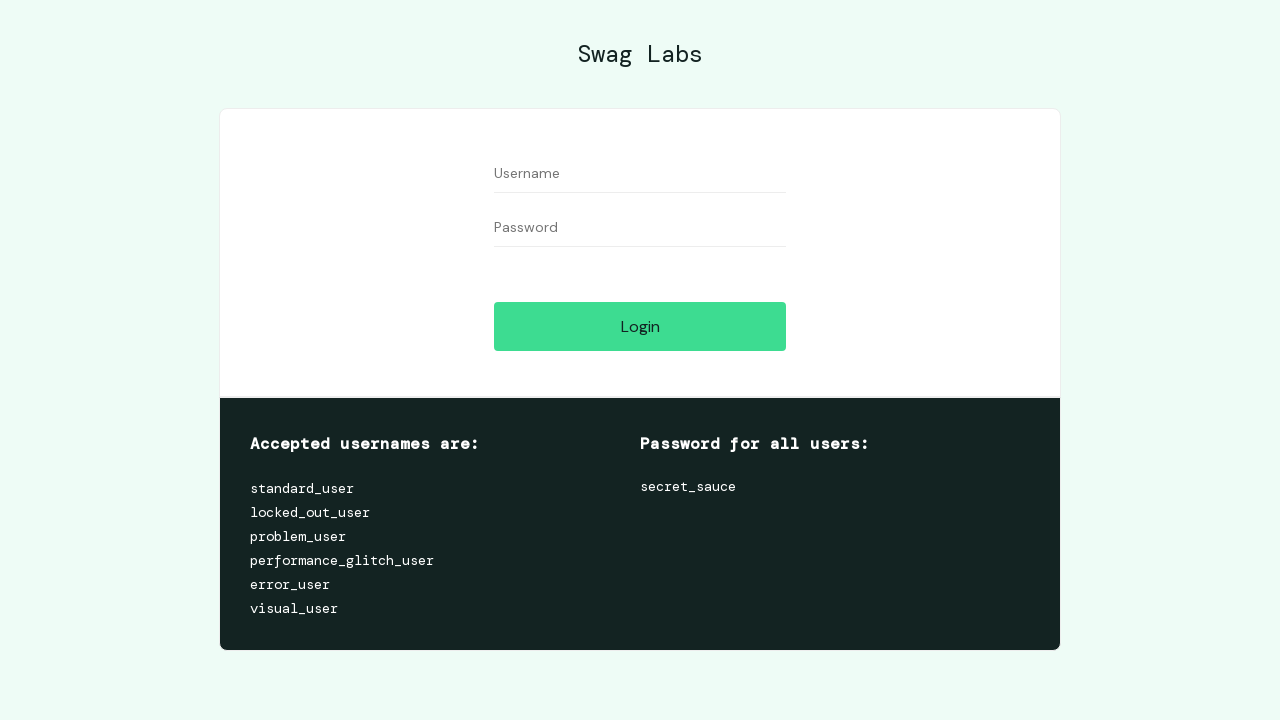

Filled username field with 'problem_user' on //input[@placeholder='Username']
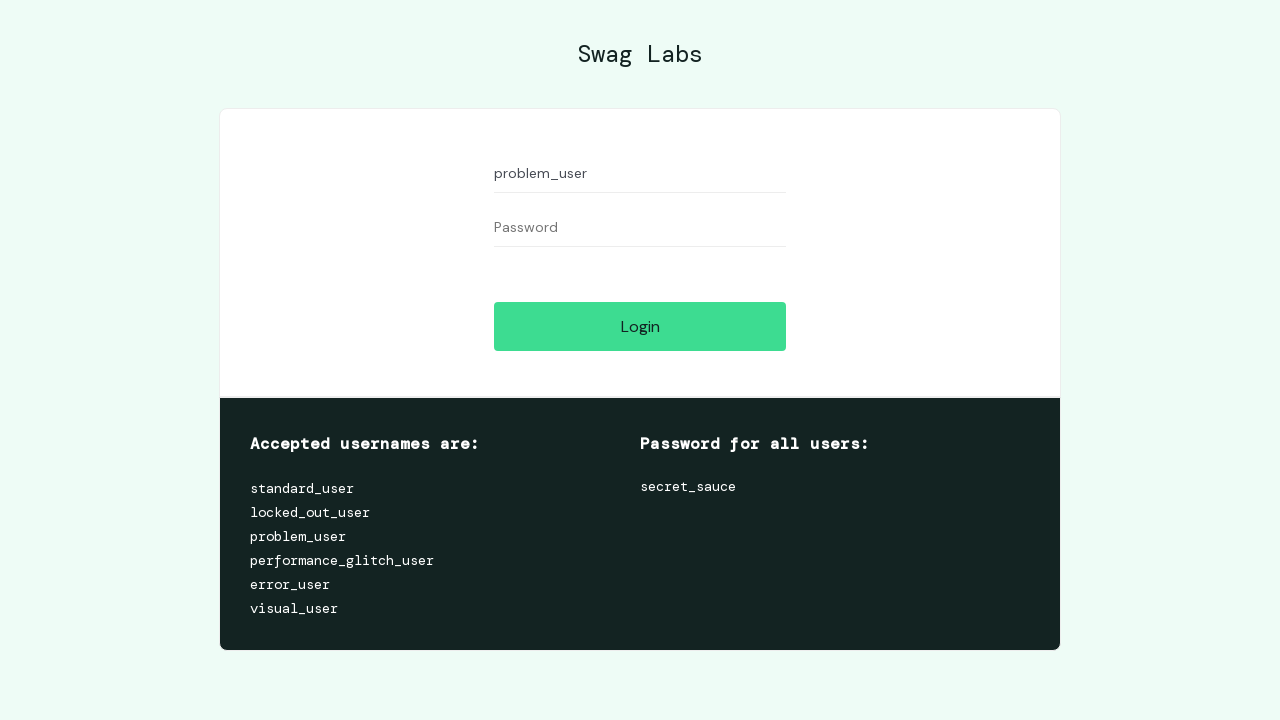

Filled password field with 'secret_sauce' on //input[@placeholder='Password']
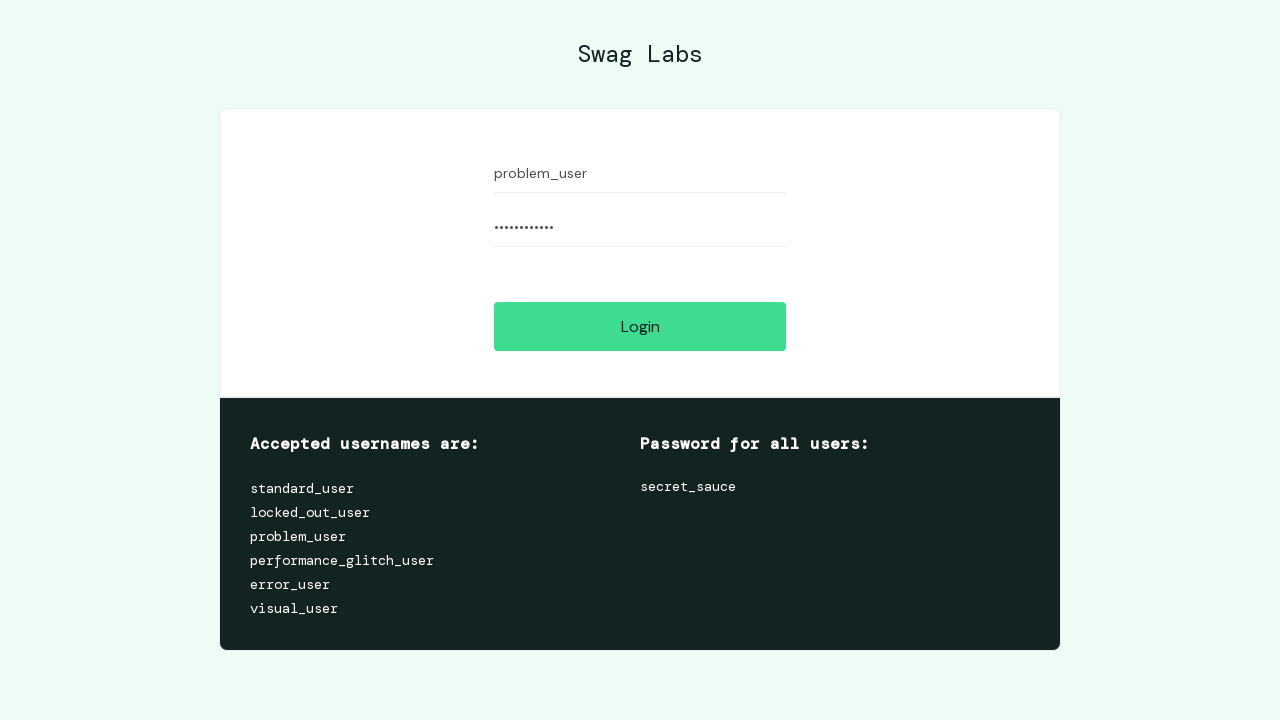

Clicked login button at (640, 326) on xpath=//input[@name='login-button']
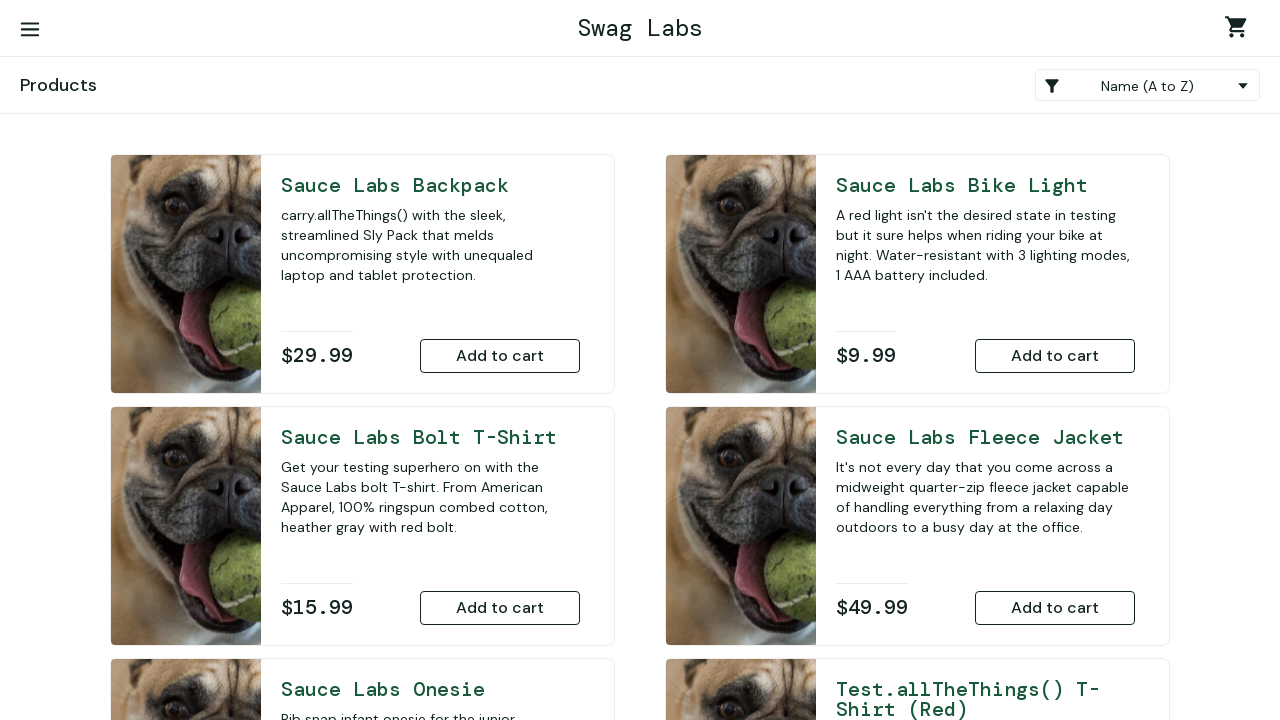

Waited for network to become idle - login navigation completed
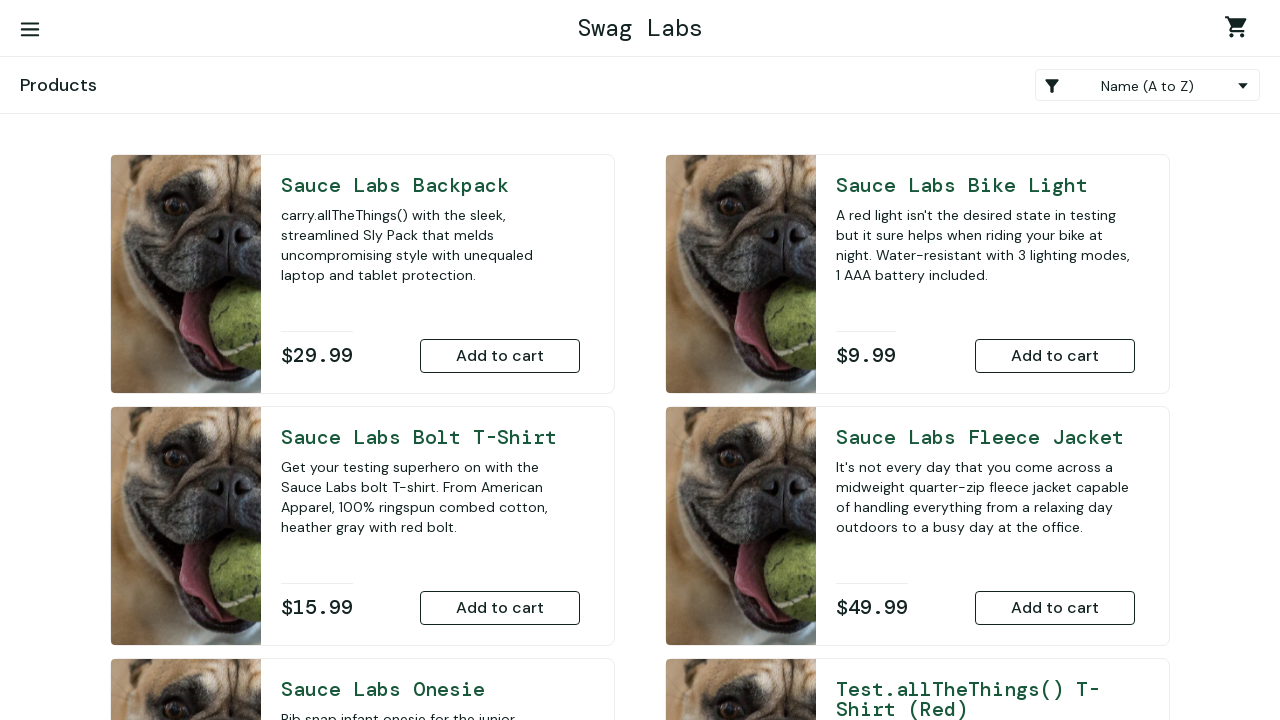

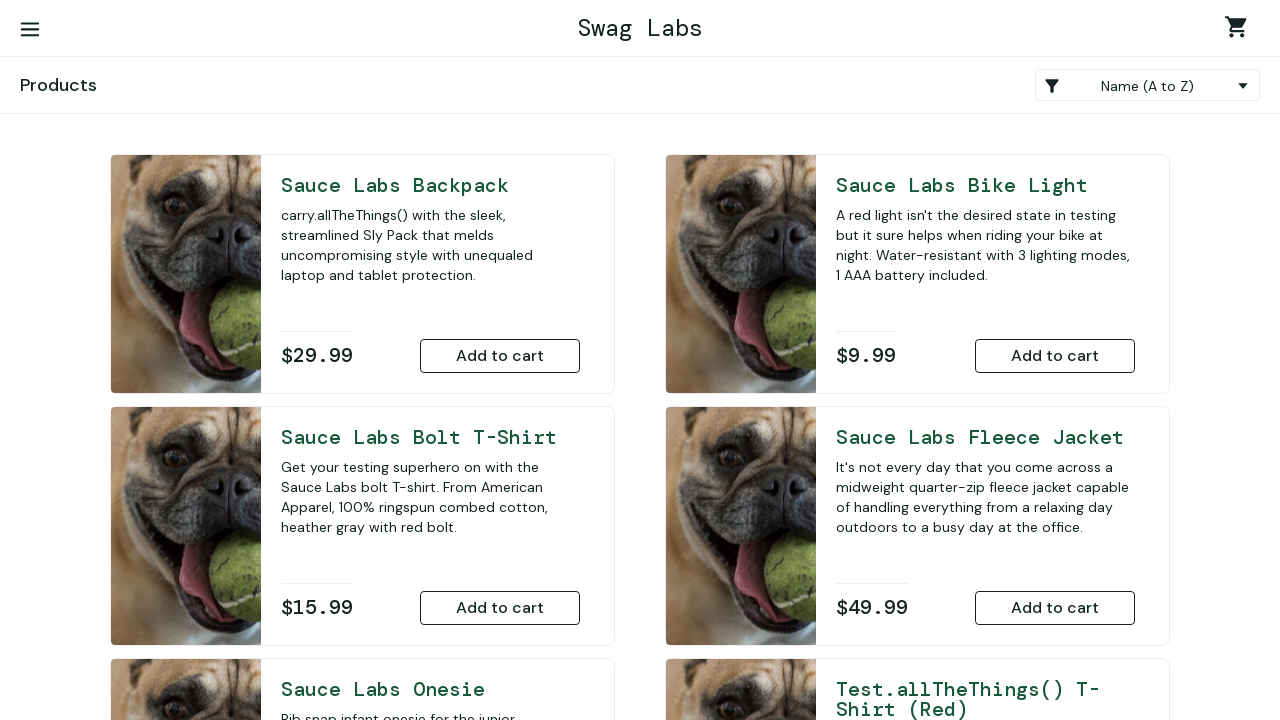